Clicks on the Elements button on the DemoQA homepage to navigate to the Elements section

Starting URL: https://demoqa.com

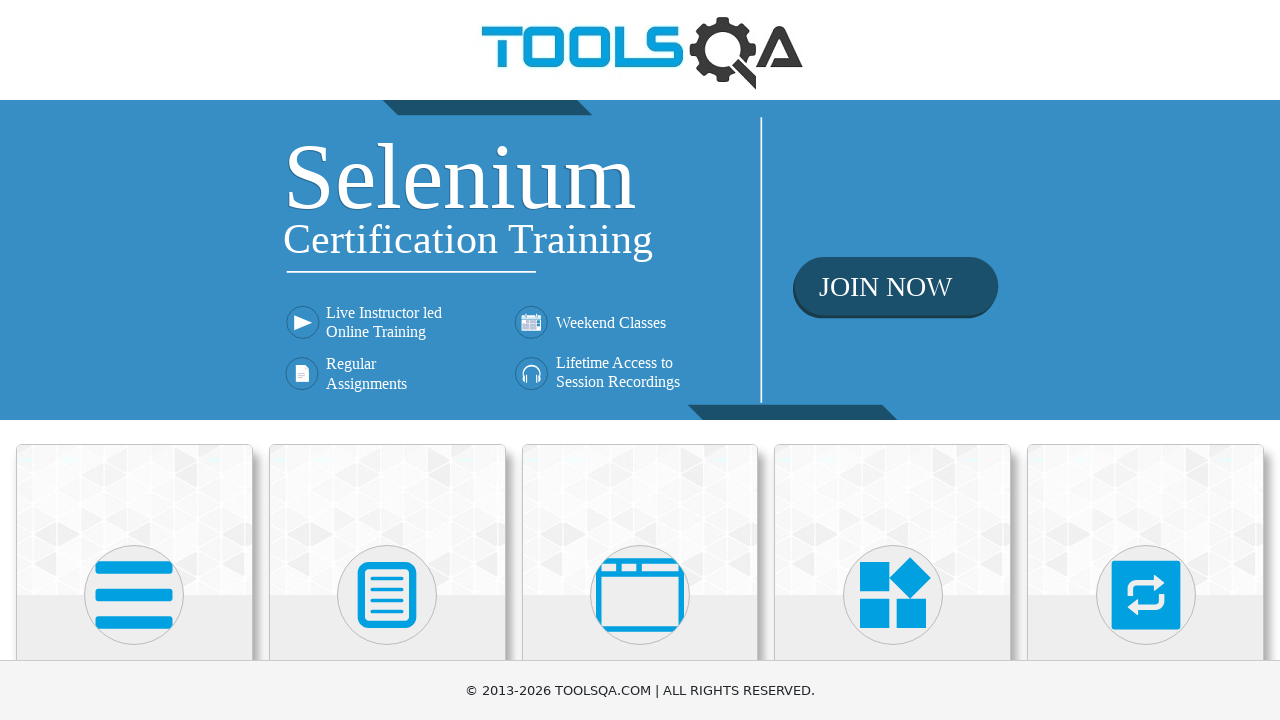

Navigated to DemoQA homepage
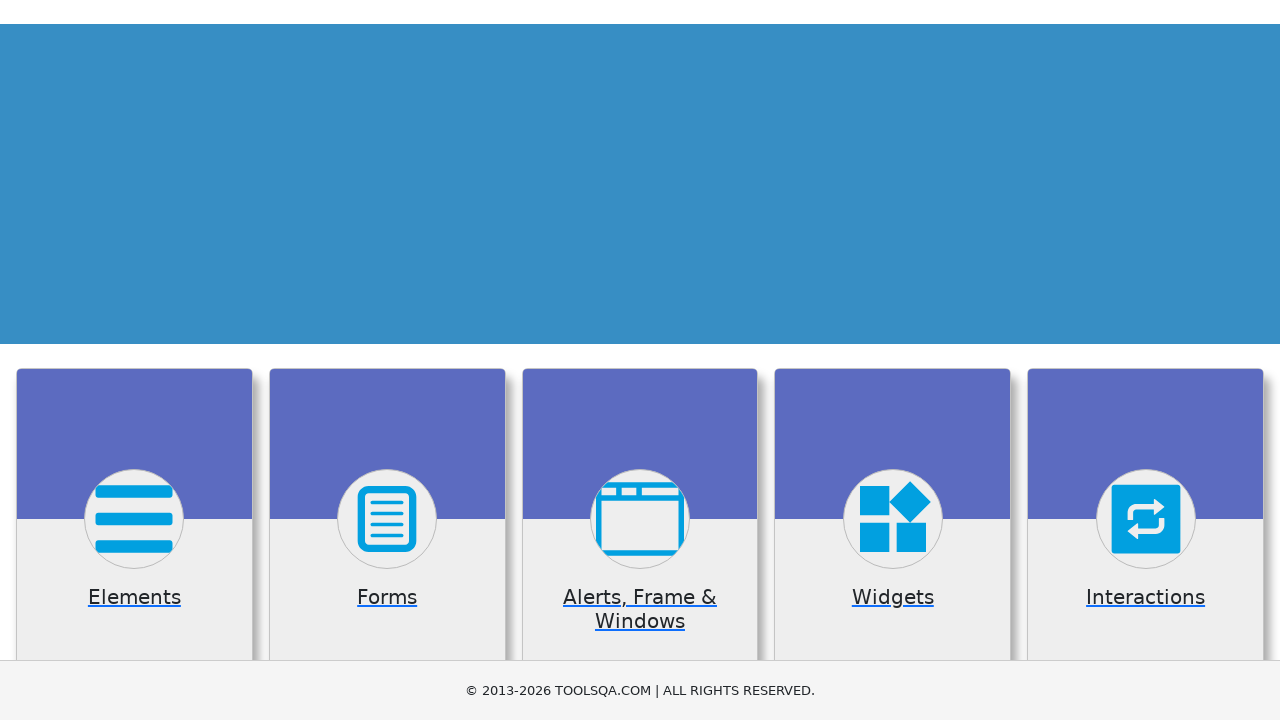

Clicked on the Elements button to navigate to the Elements section at (134, 360) on xpath=//h5[text()='Elements']
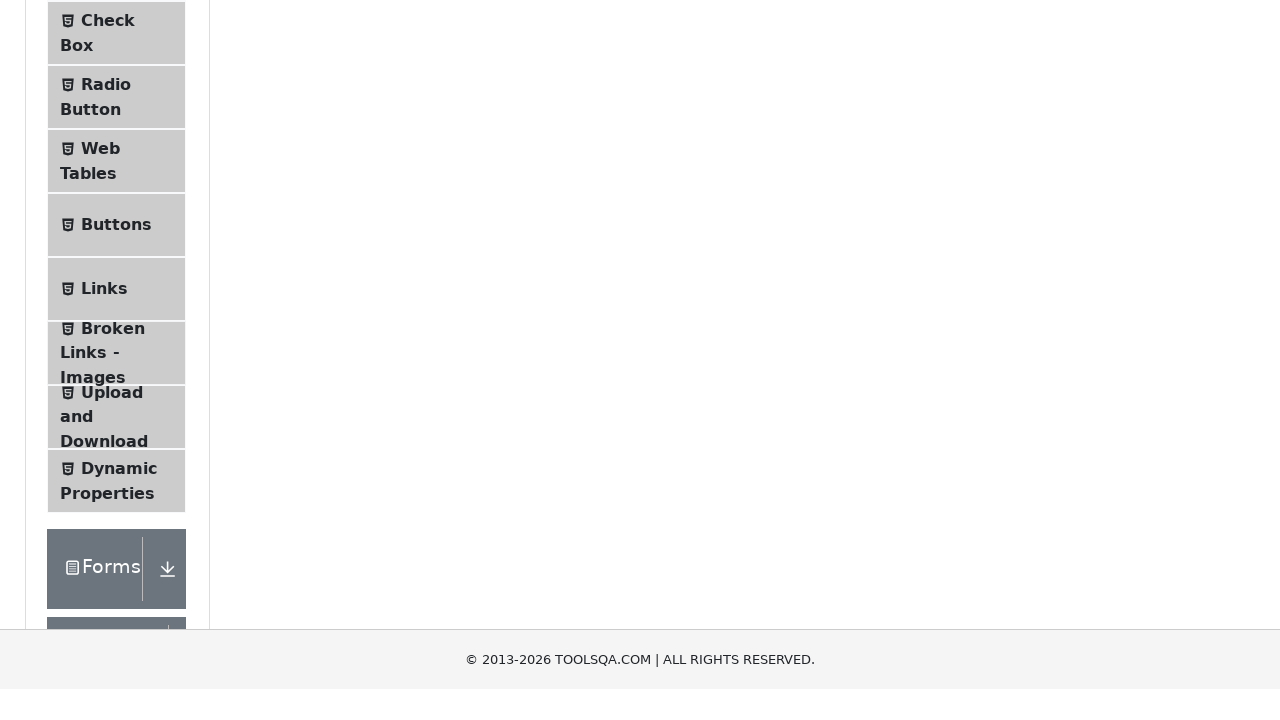

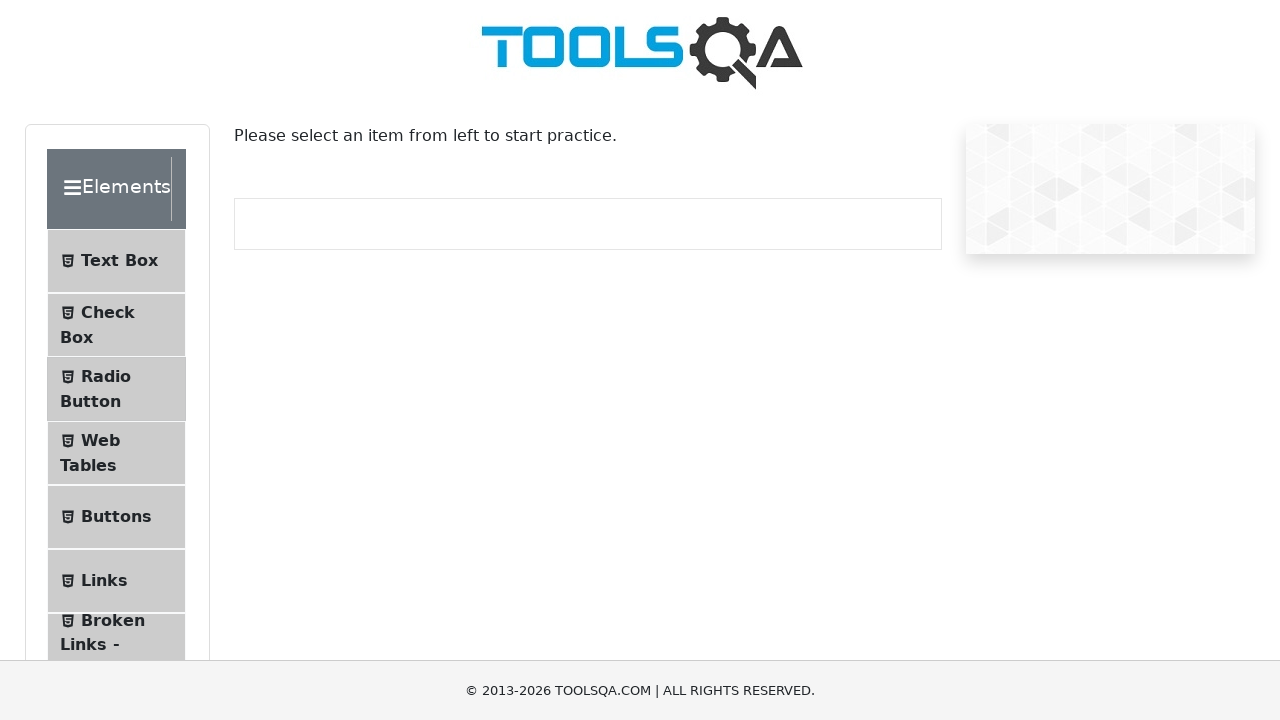